Tests hover functionality by hovering over user profile images, verifying user names appear, clicking profile links, and checking that the pages load without 404 errors for three different user profiles

Starting URL: https://the-internet.herokuapp.com/hovers

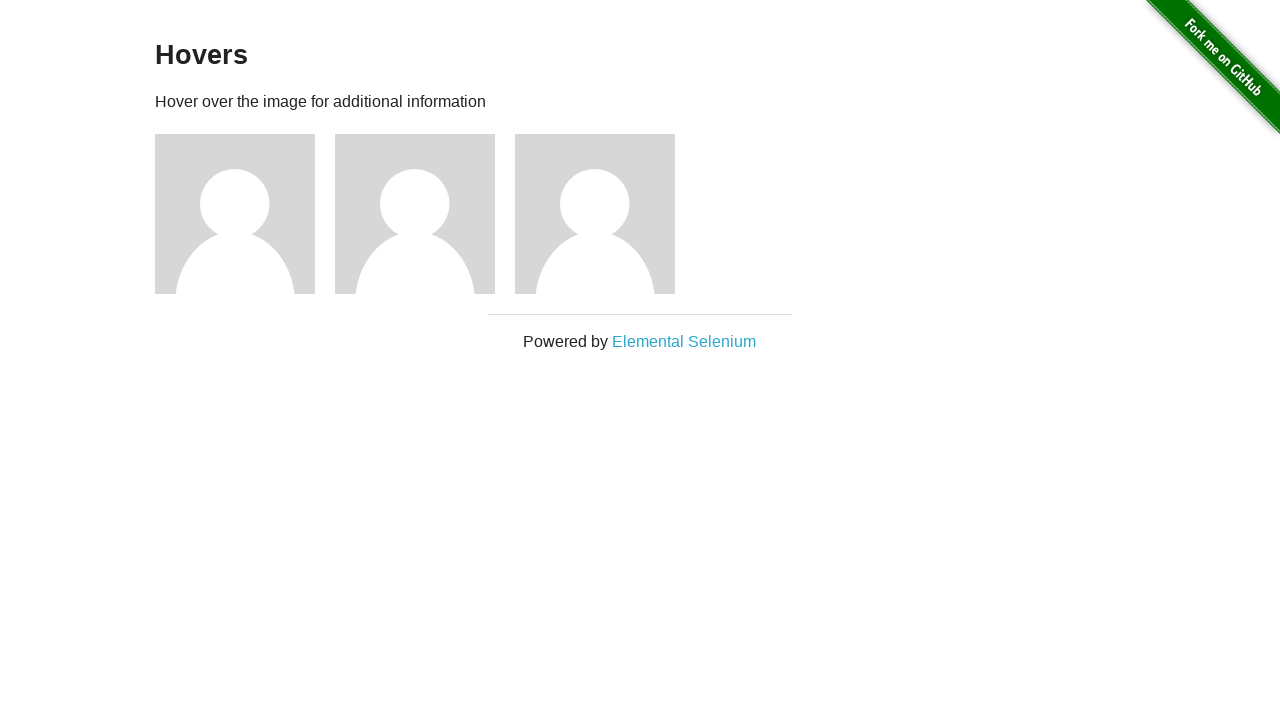

Hovered over first user profile image at (235, 214) on xpath=//*[@id='content']/div/div[1]/img
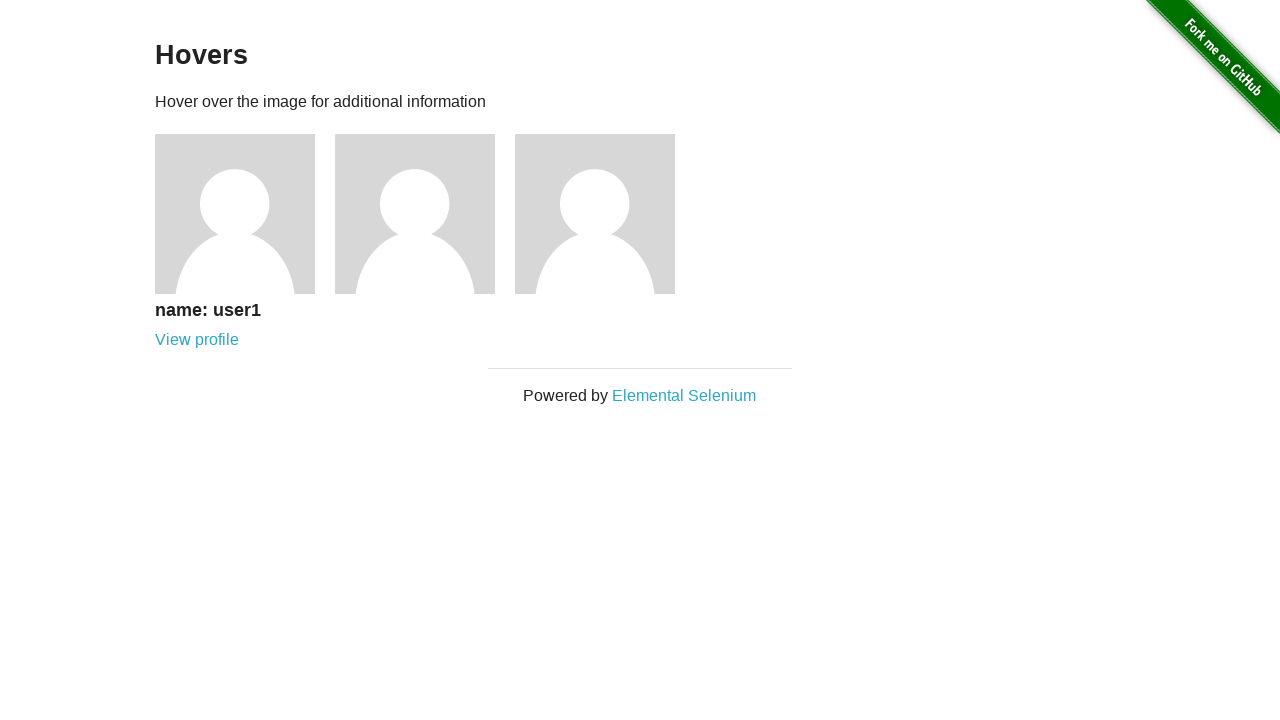

Located first user name element
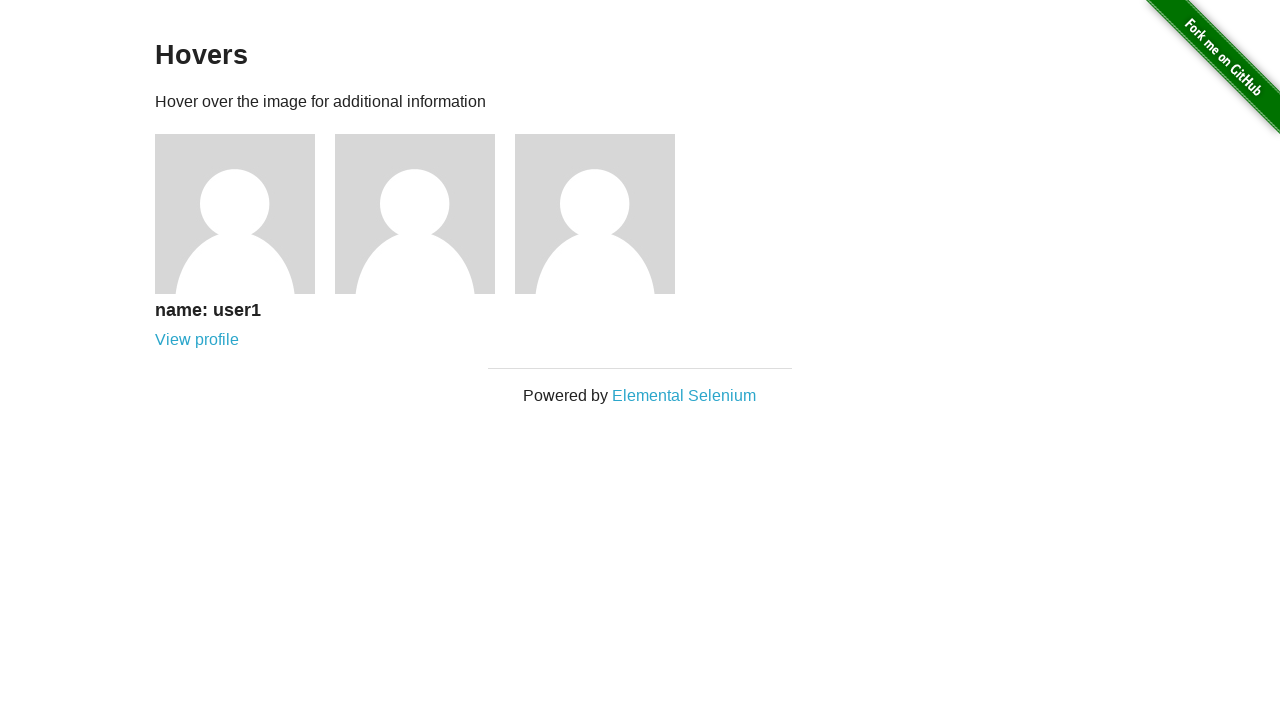

Verified first user name is 'name: user1'
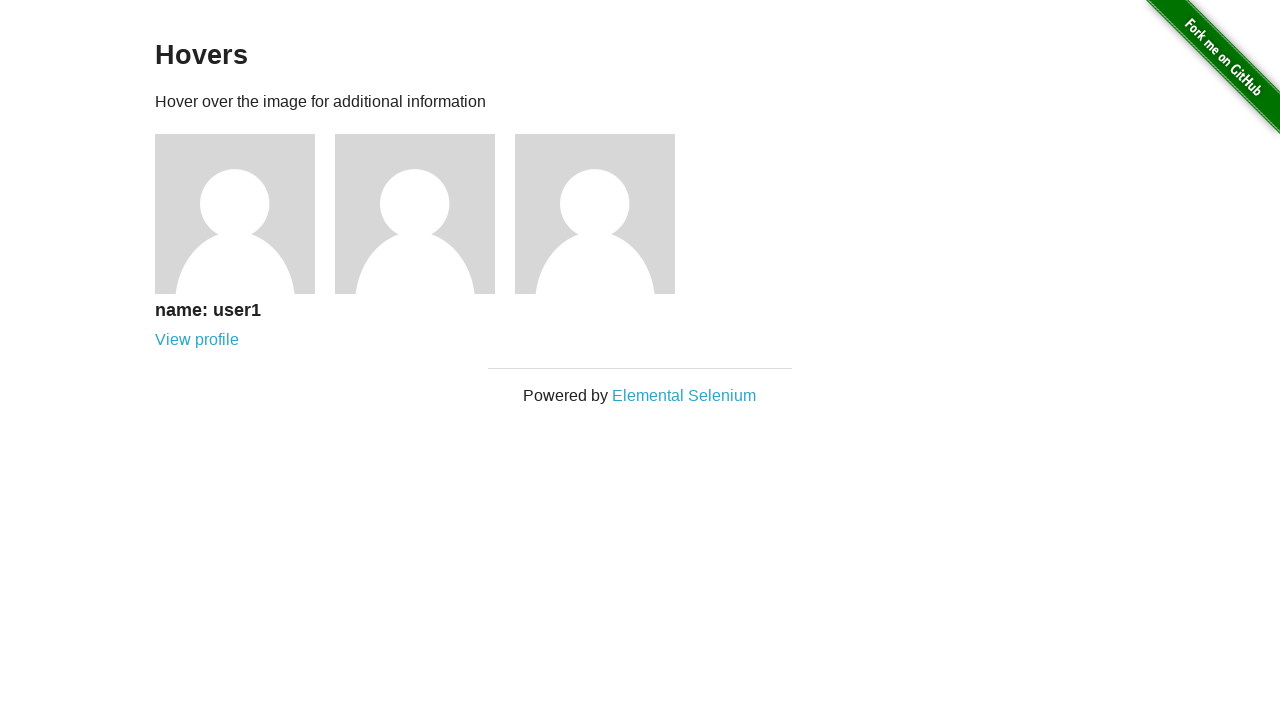

Clicked first user profile link at (197, 340) on xpath=//*[@id='content']/div/div[1]/div/a
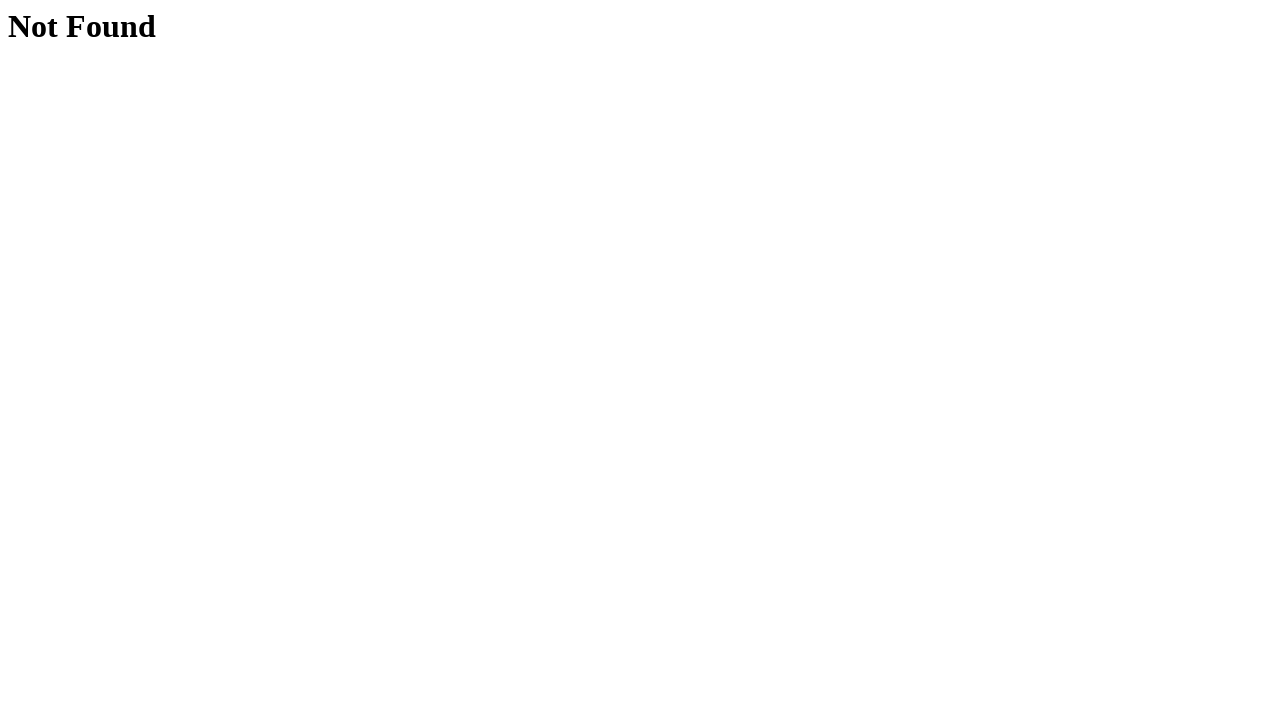

Verified first user profile page loaded without 404 error
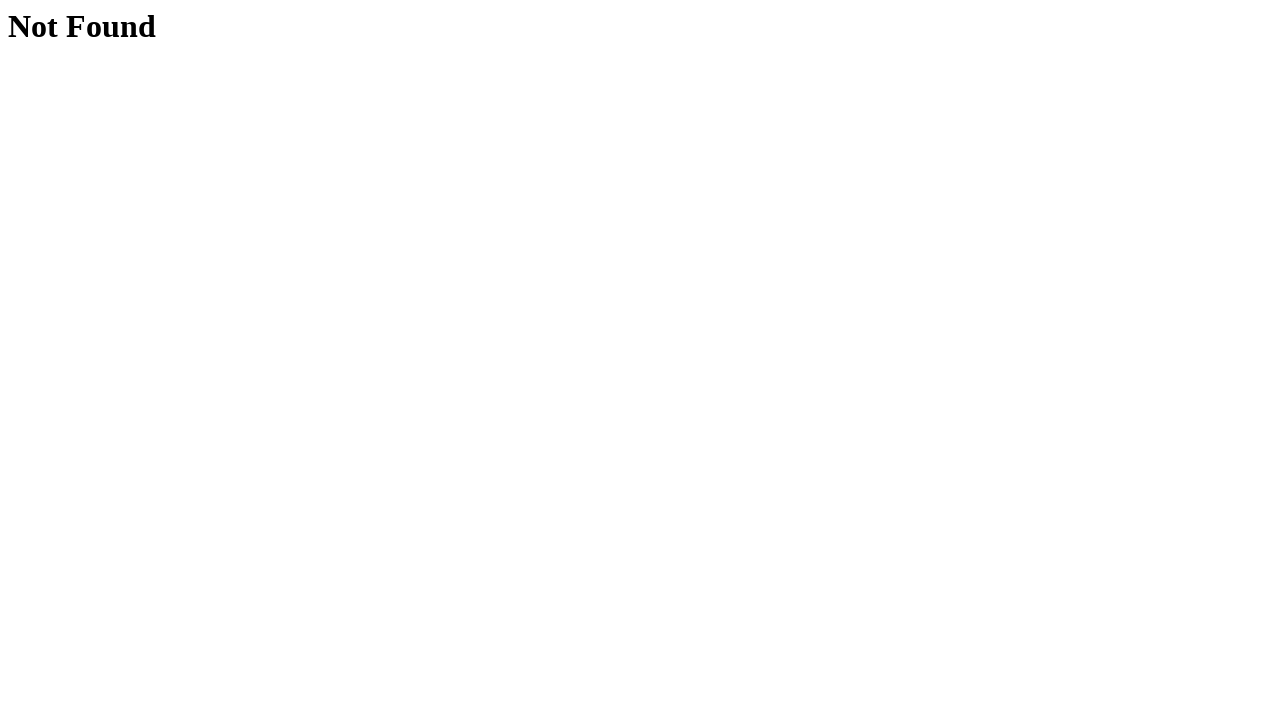

Navigated back to hovers page
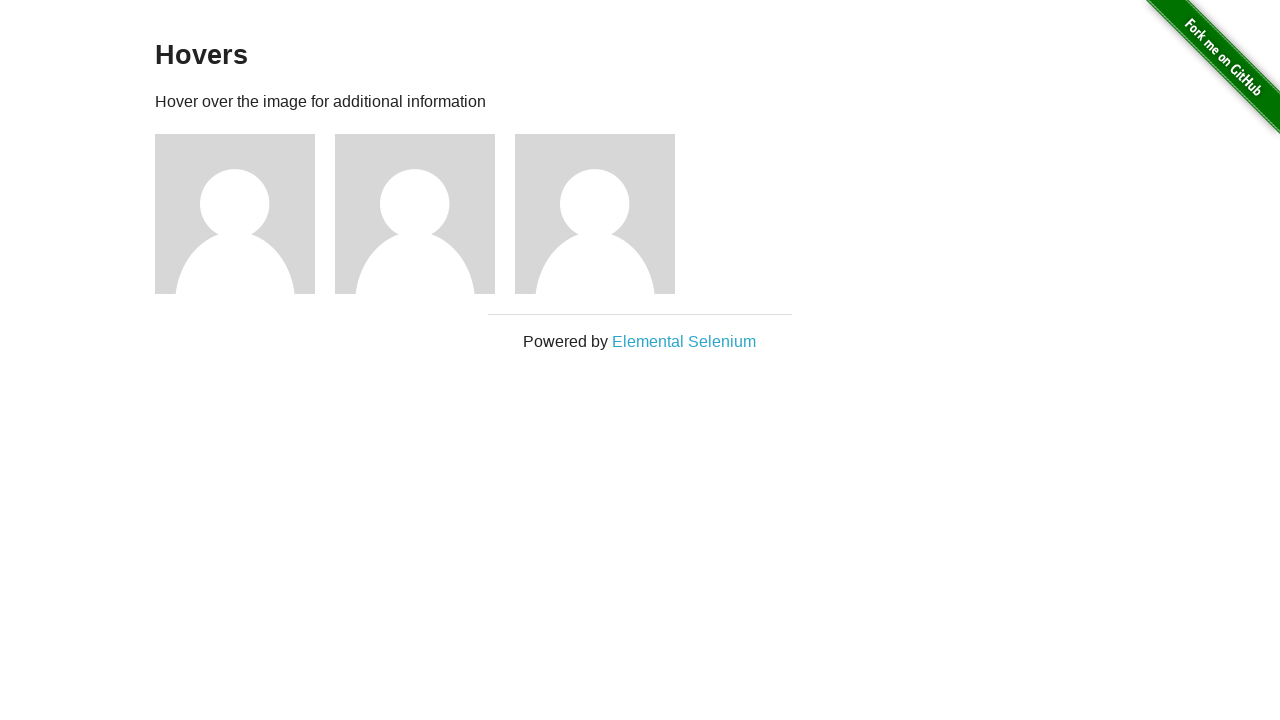

Hovered over second user profile image at (415, 214) on xpath=//*[@id='content']/div/div[2]/img
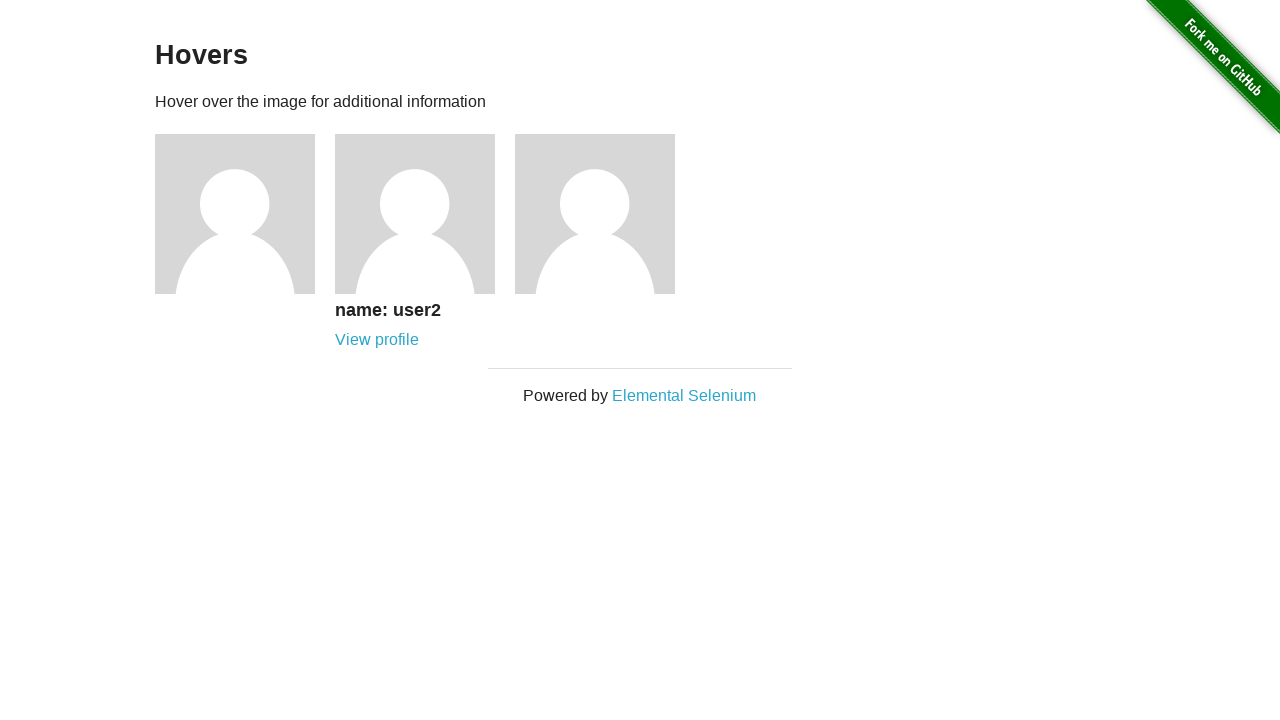

Located second user name element
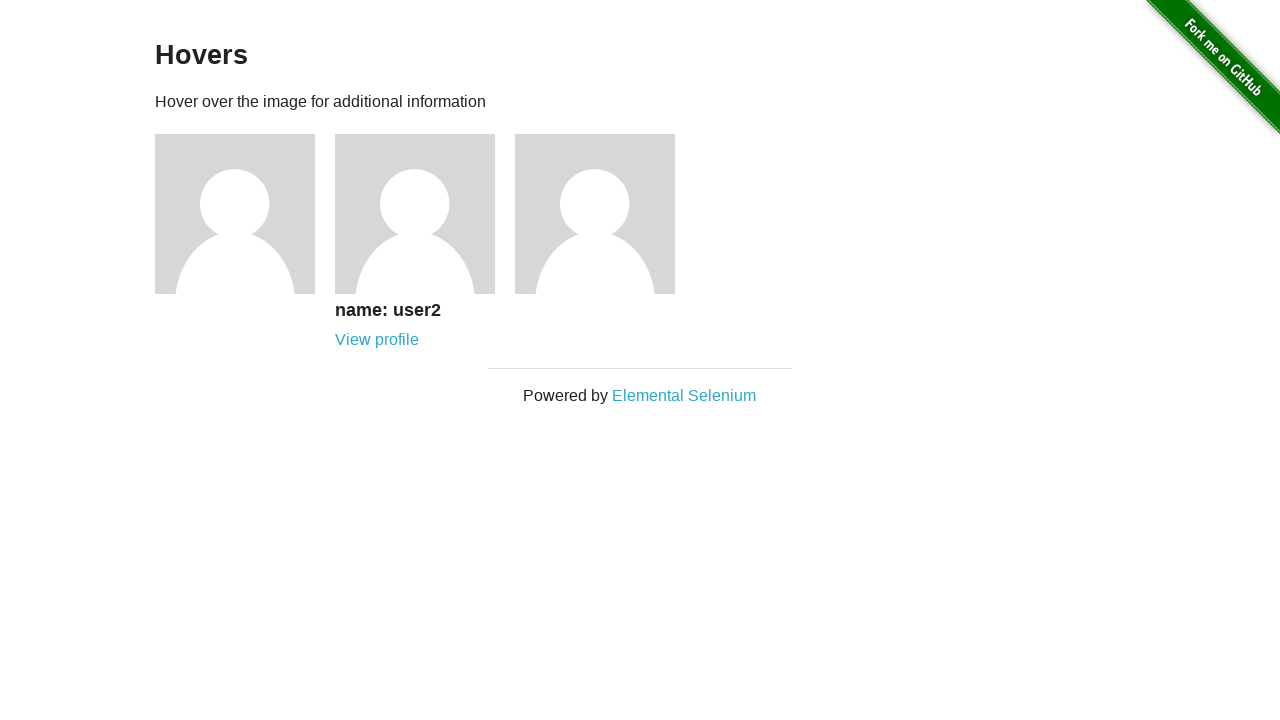

Verified second user name is 'name: user2'
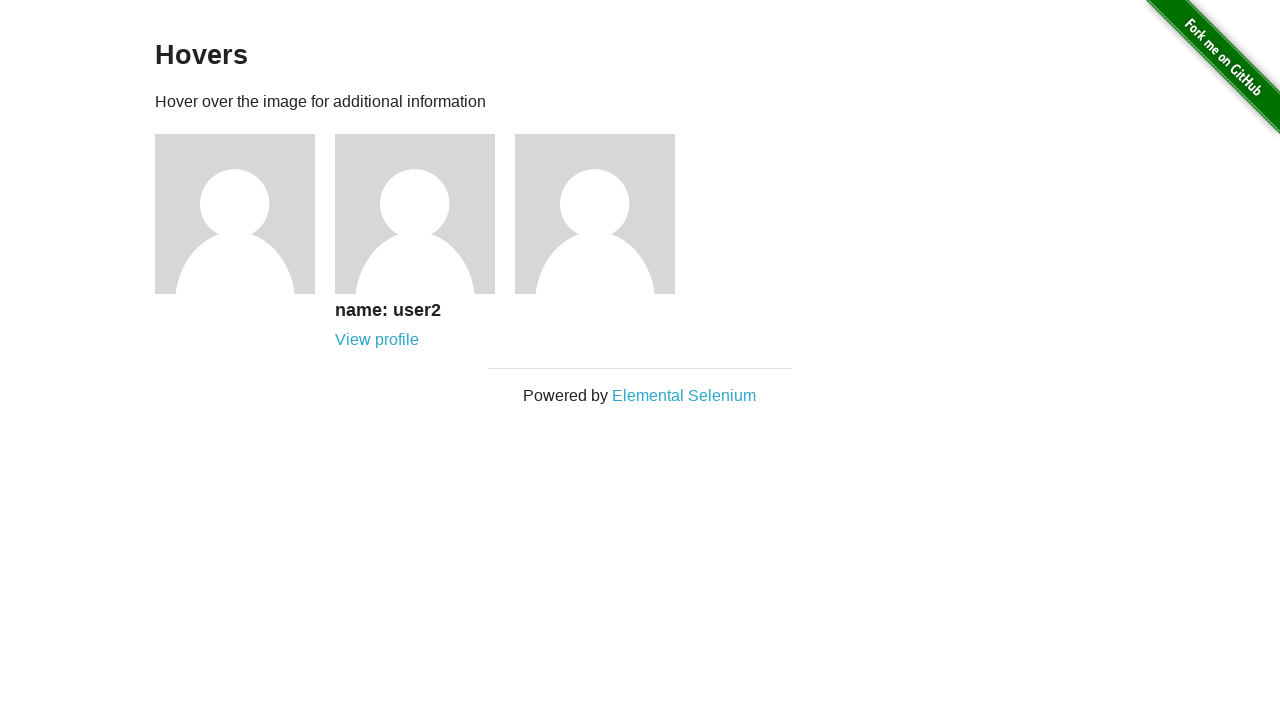

Clicked second user profile link at (377, 340) on xpath=//*[@id='content']/div/div[2]/div/a
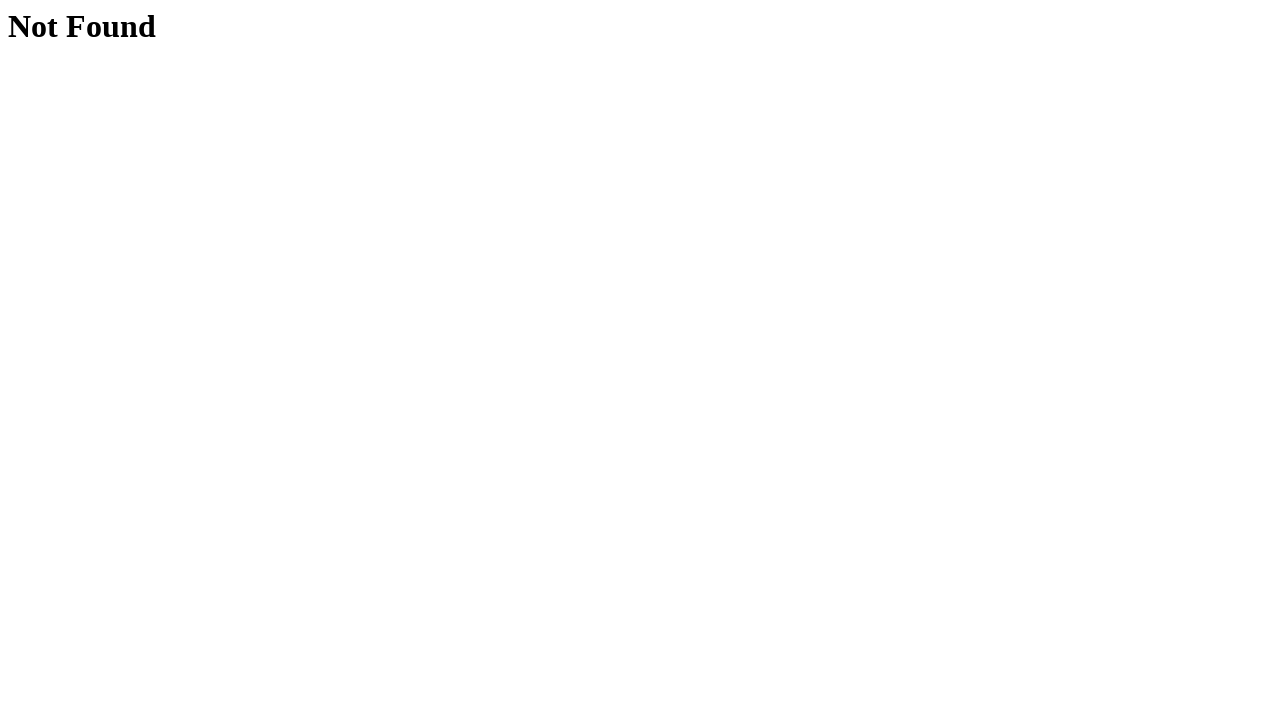

Verified second user profile page loaded without 404 error
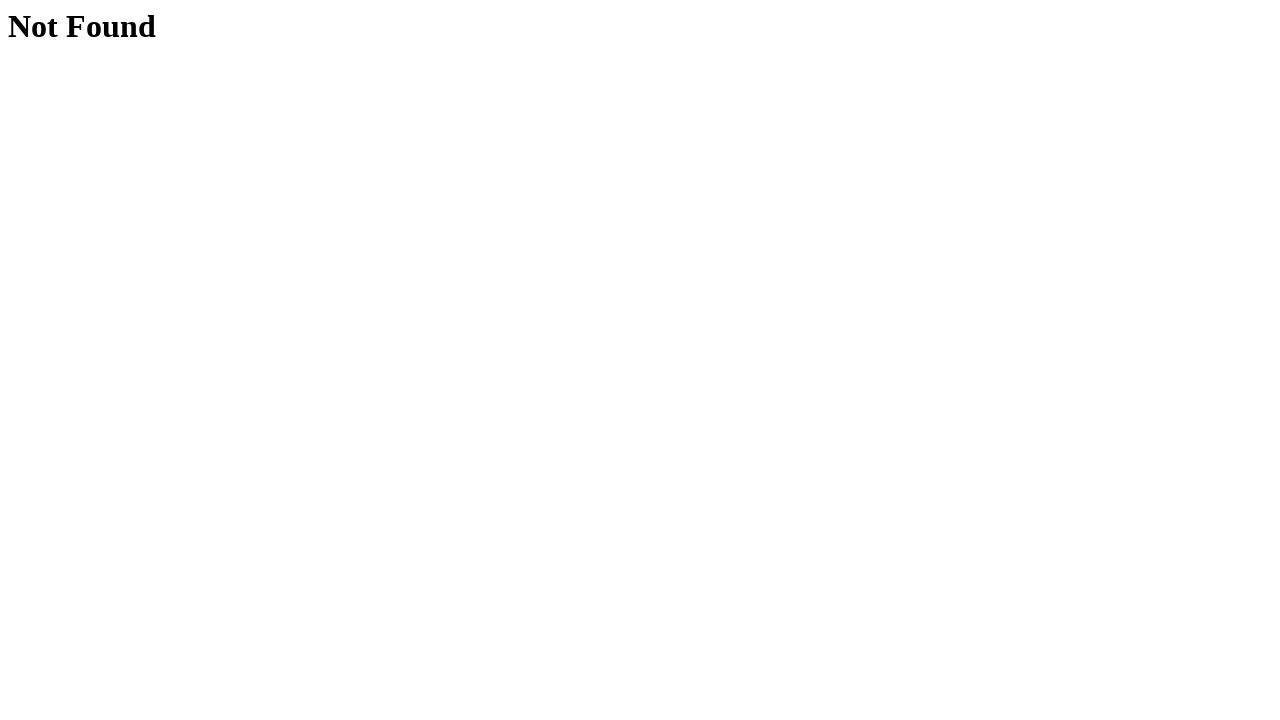

Navigated back to hovers page
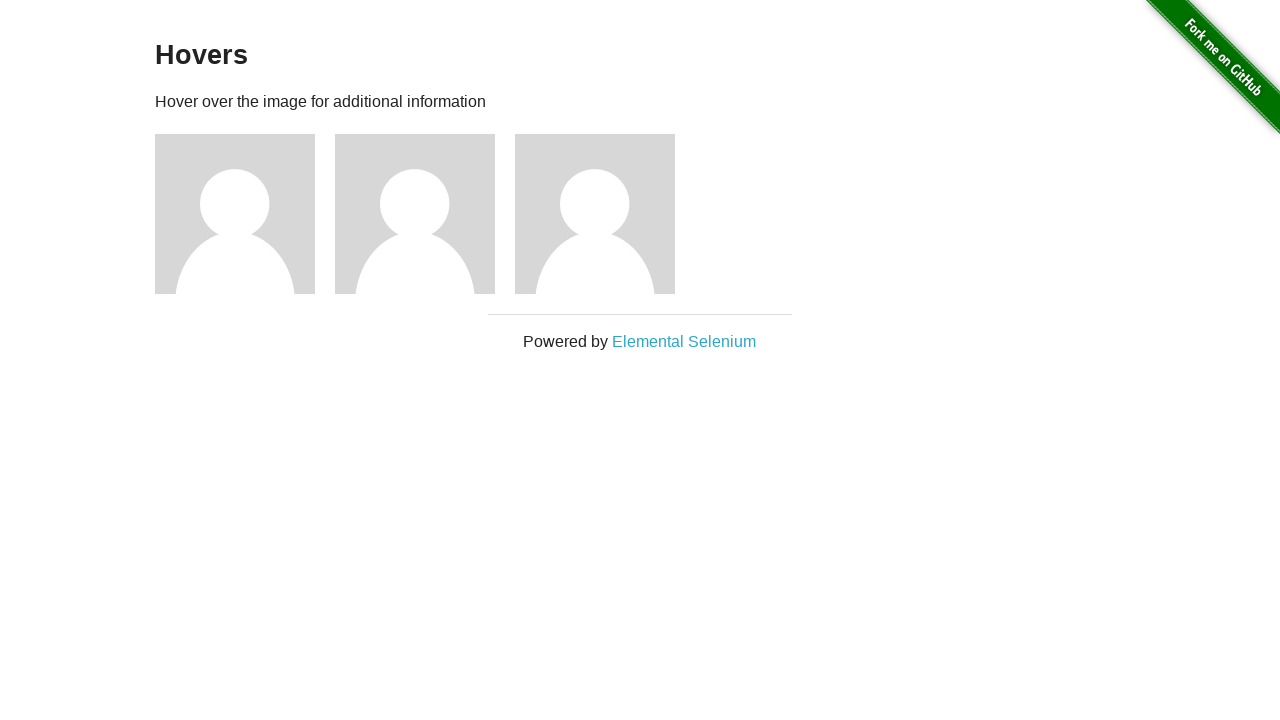

Hovered over third user profile image at (595, 214) on xpath=//*[@id='content']/div/div[3]/img
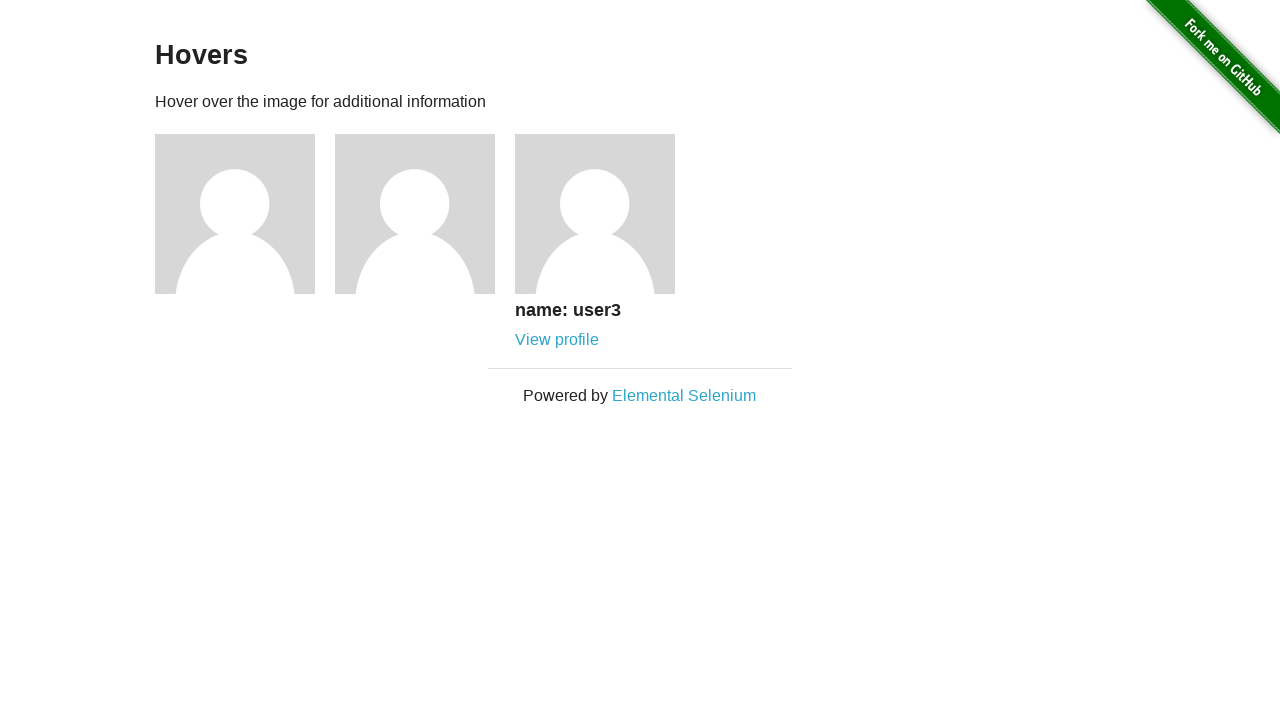

Located third user name element
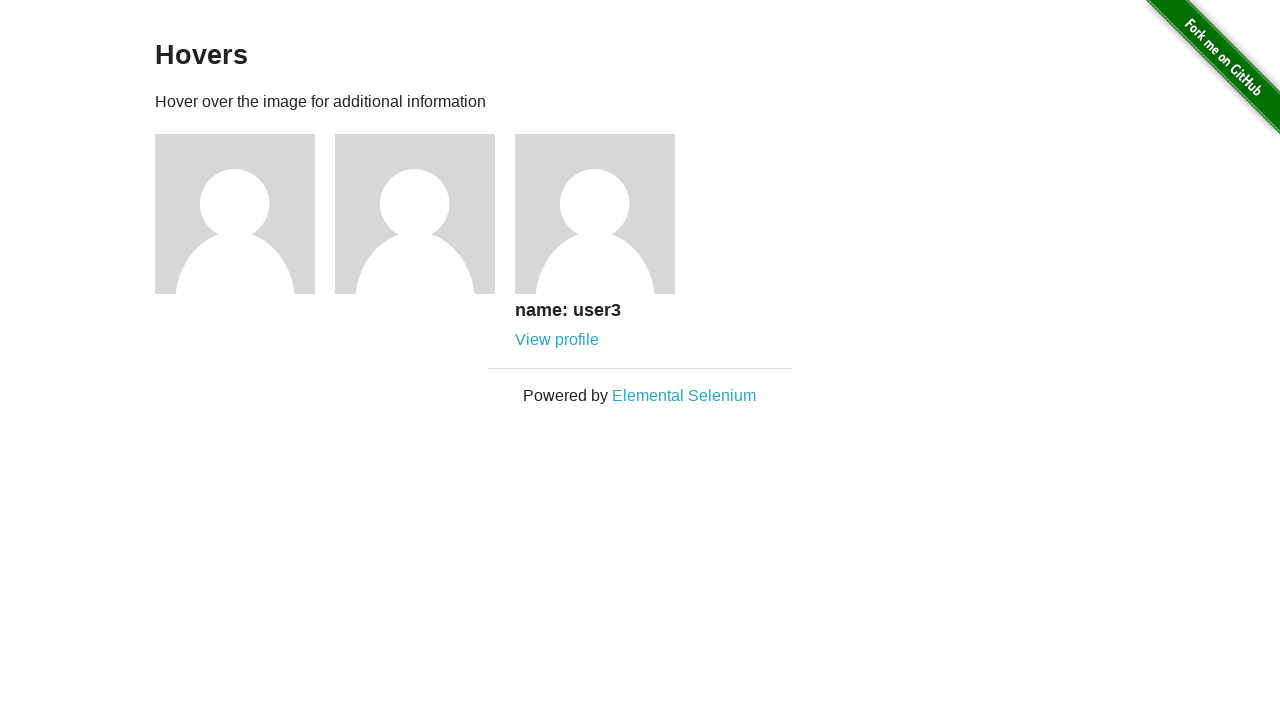

Verified third user name is 'name: user3'
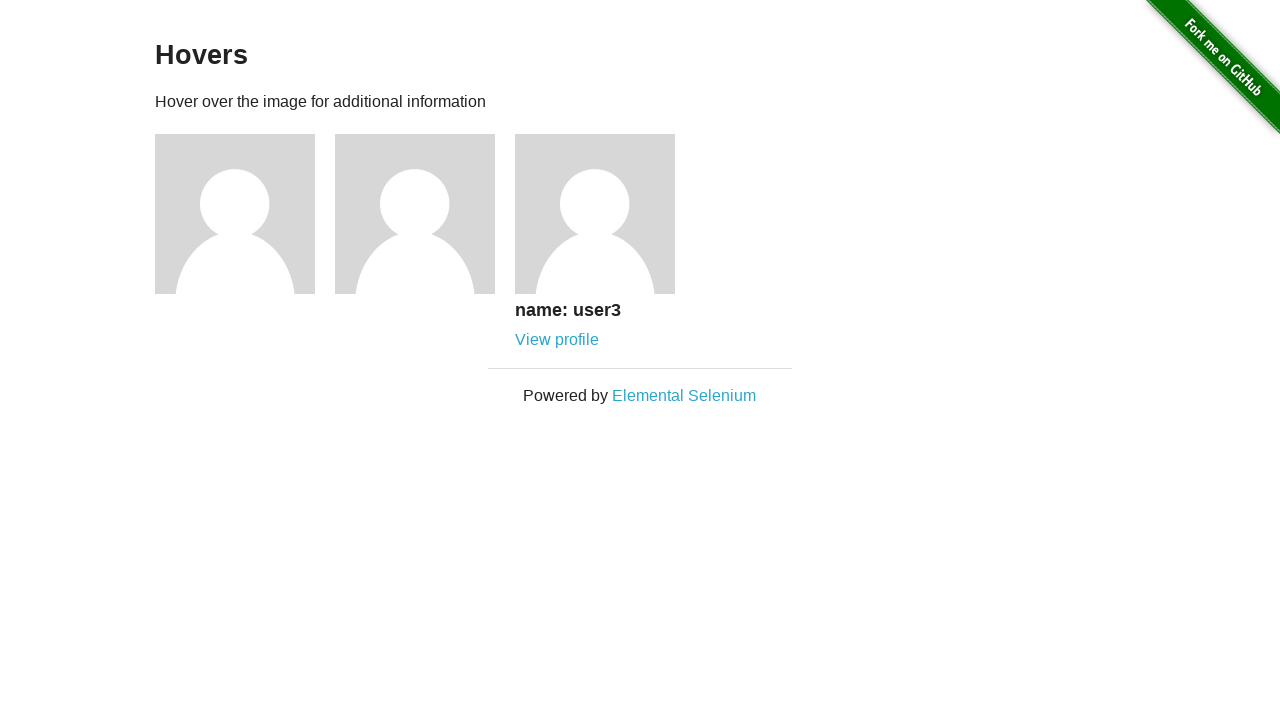

Clicked third user profile link at (557, 340) on xpath=//*[@id='content']/div/div[3]/div/a
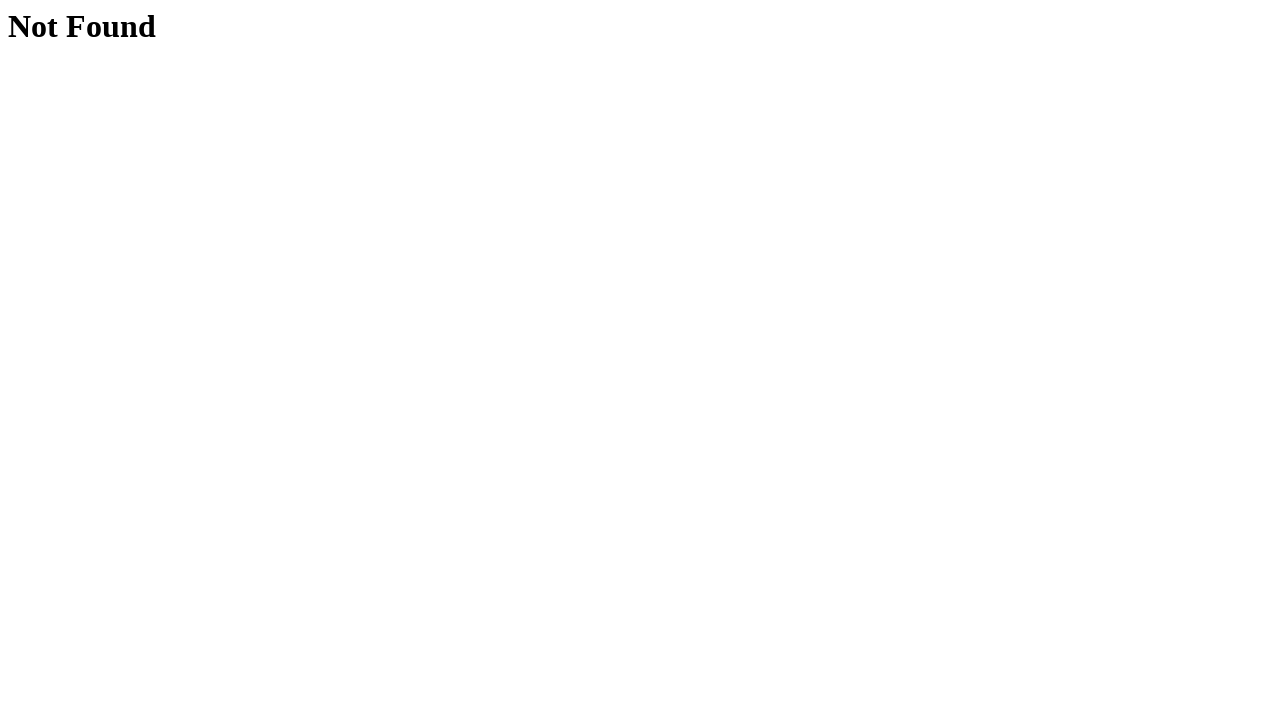

Verified third user profile page loaded without 404 error
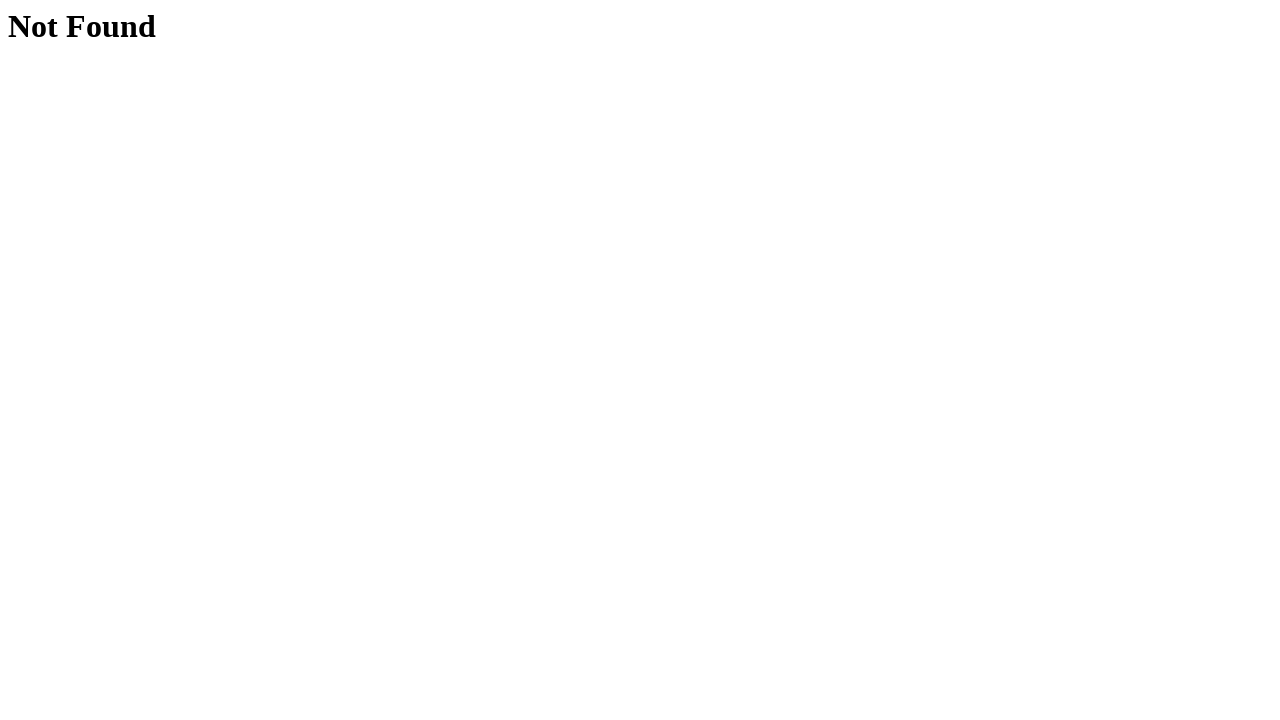

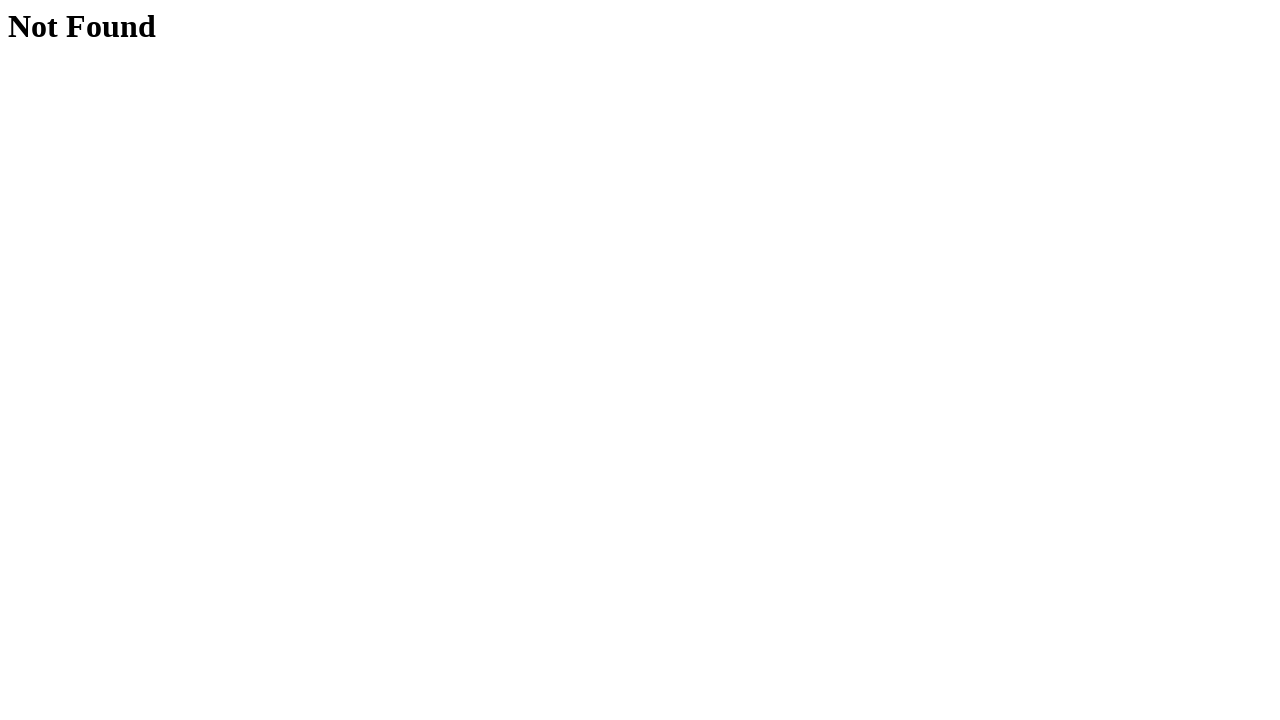